Tests dropdown selection by selecting year, month, and day using different methods (index, value, visible text)

Starting URL: https://testcenter.techproeducation.com/index.php?page=dropdown

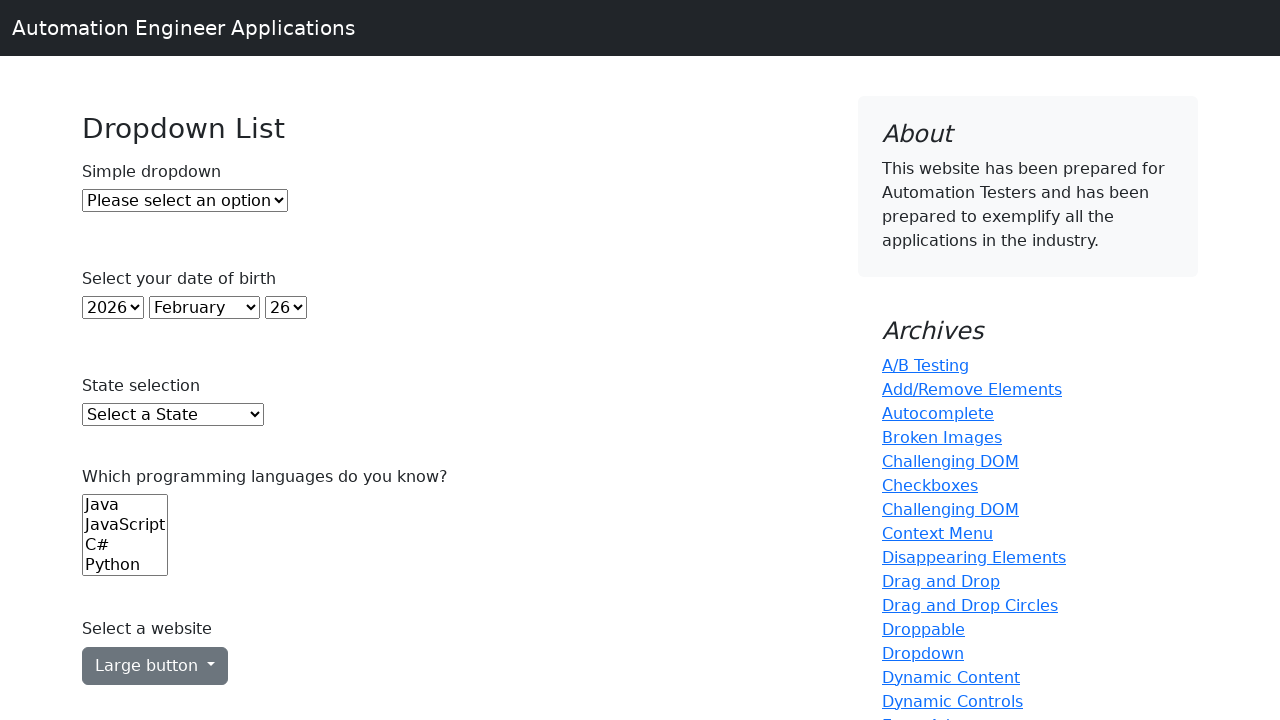

Located year dropdown element
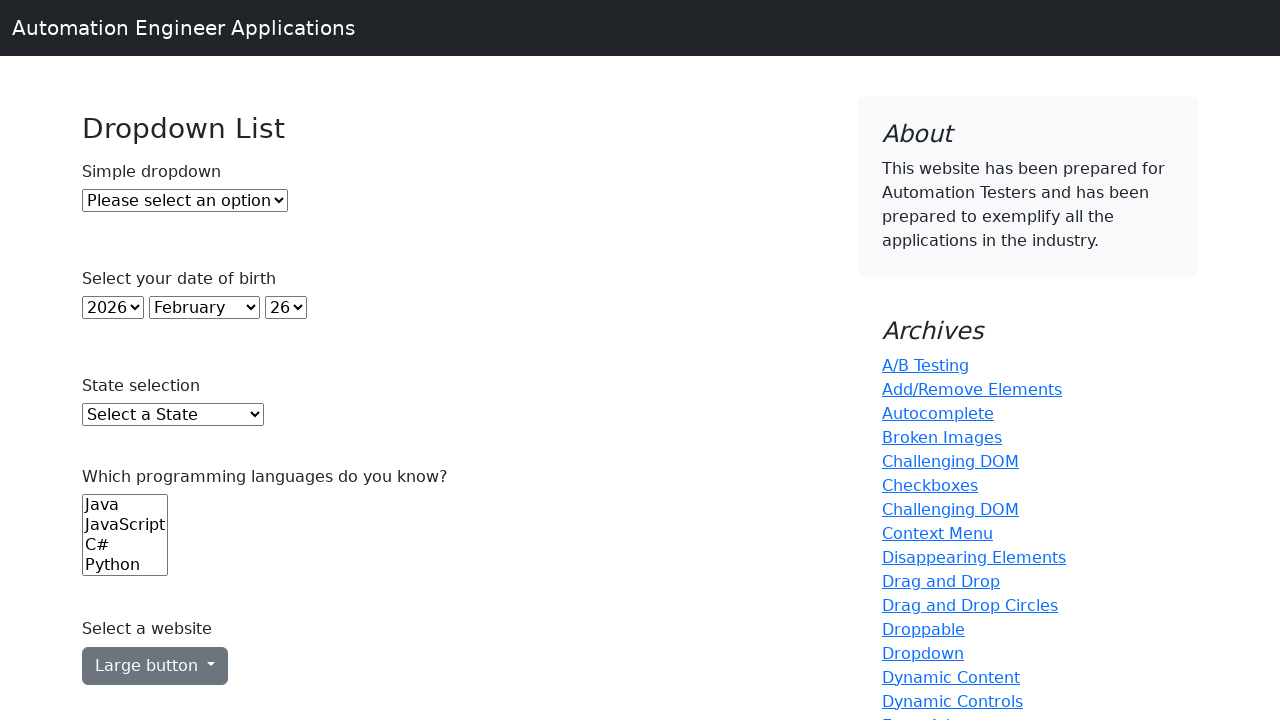

Located month dropdown element
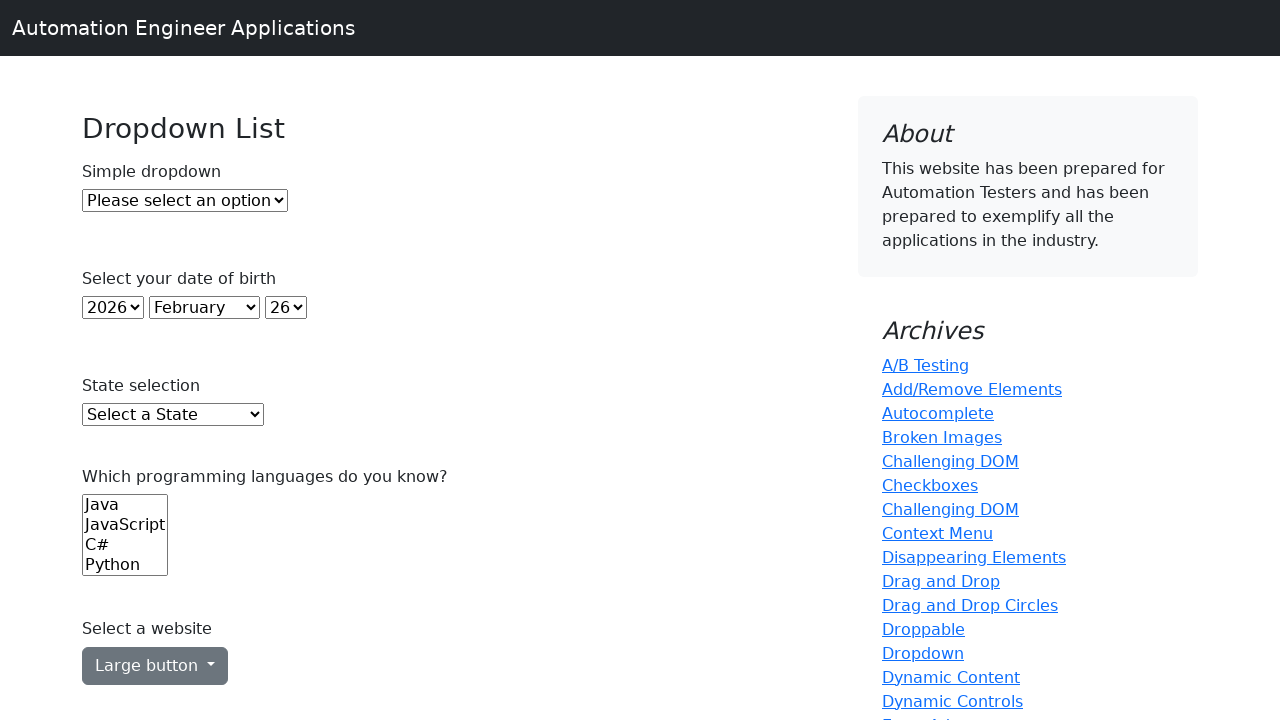

Located day dropdown element
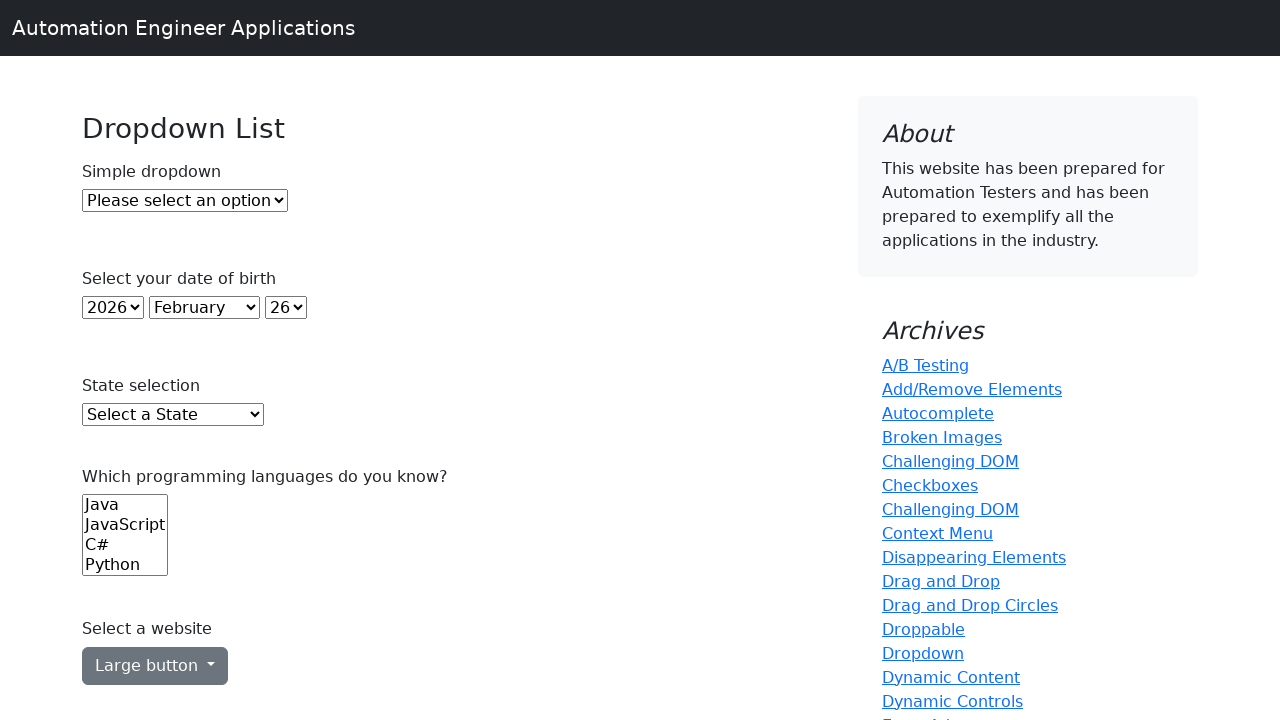

Selected year by index 5 (6th element) on select#year
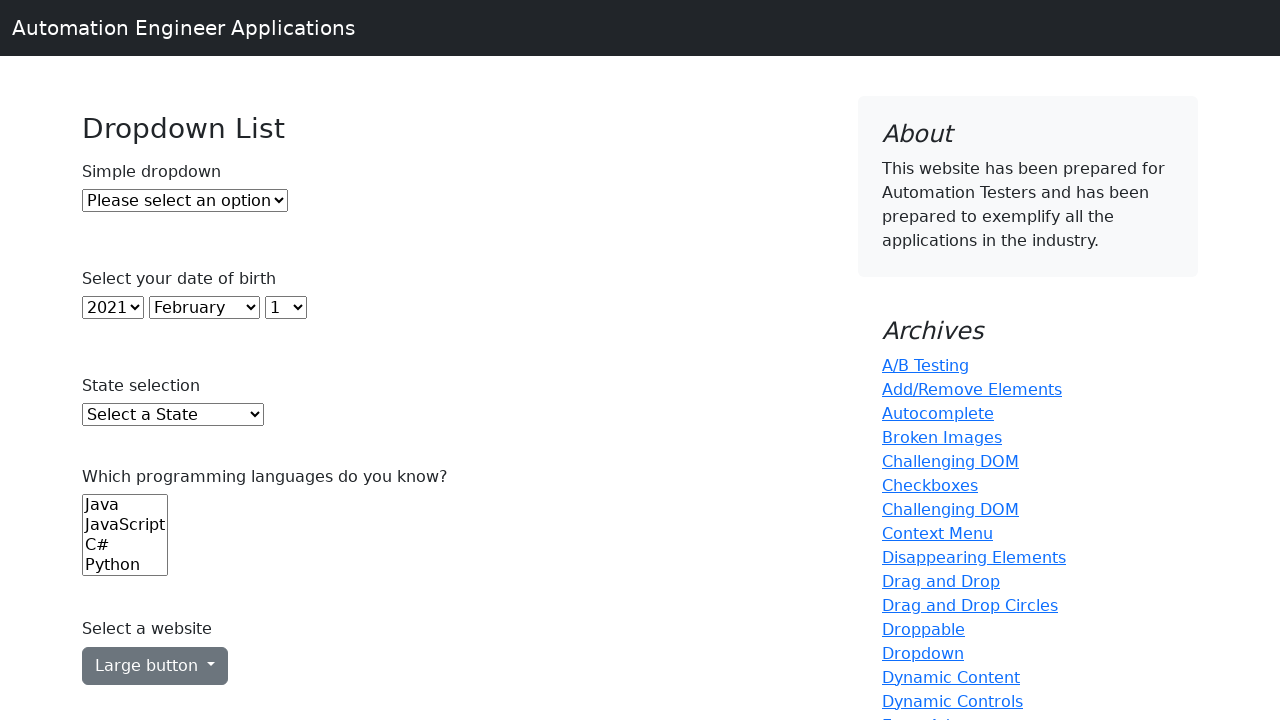

Selected month by value '4' on select#month
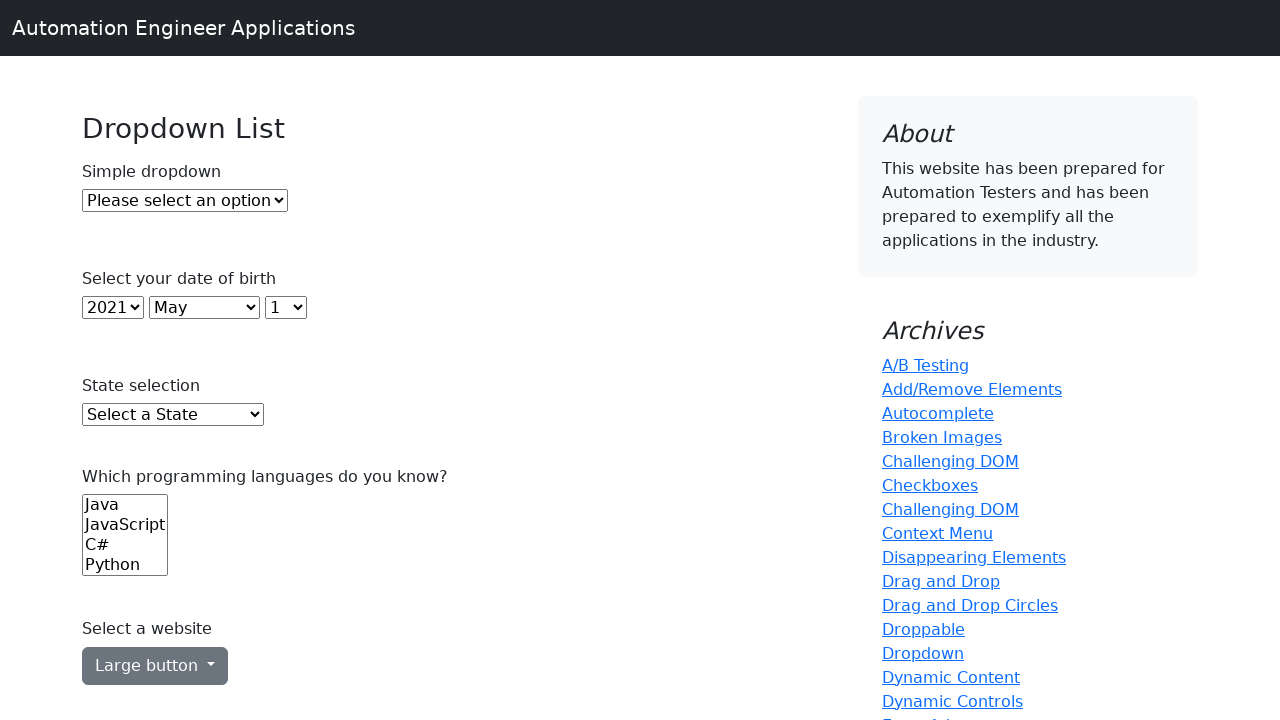

Selected day by visible text '15' on select#day
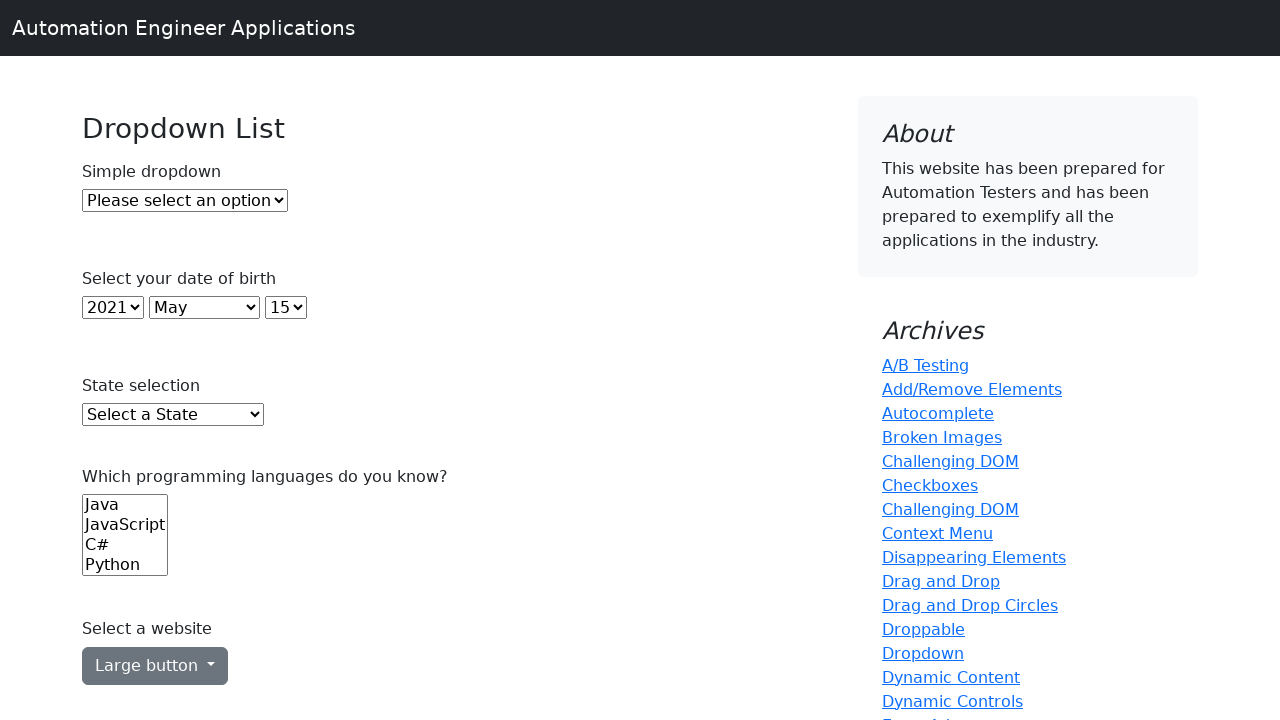

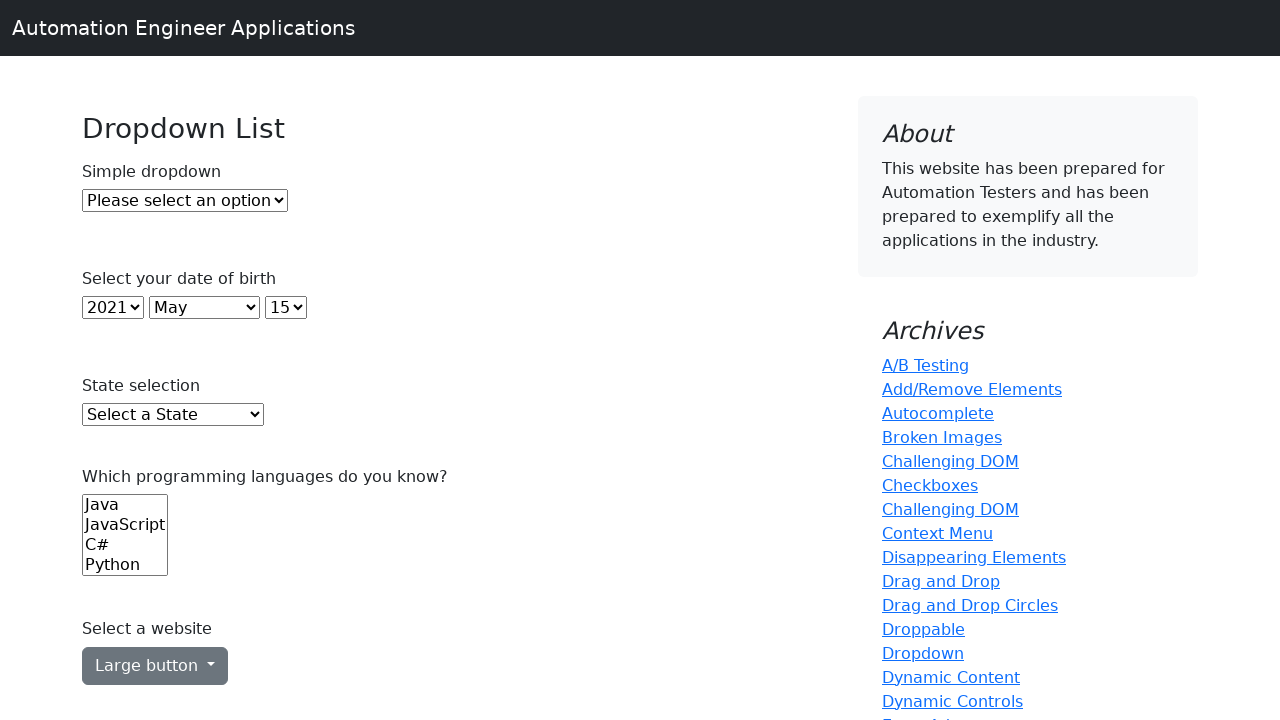